Tests single checkbox functionality by clicking a checkbox and submitting the form, then verifying the result text

Starting URL: https://www.qa-practice.com/elements/checkbox/single_checkbox

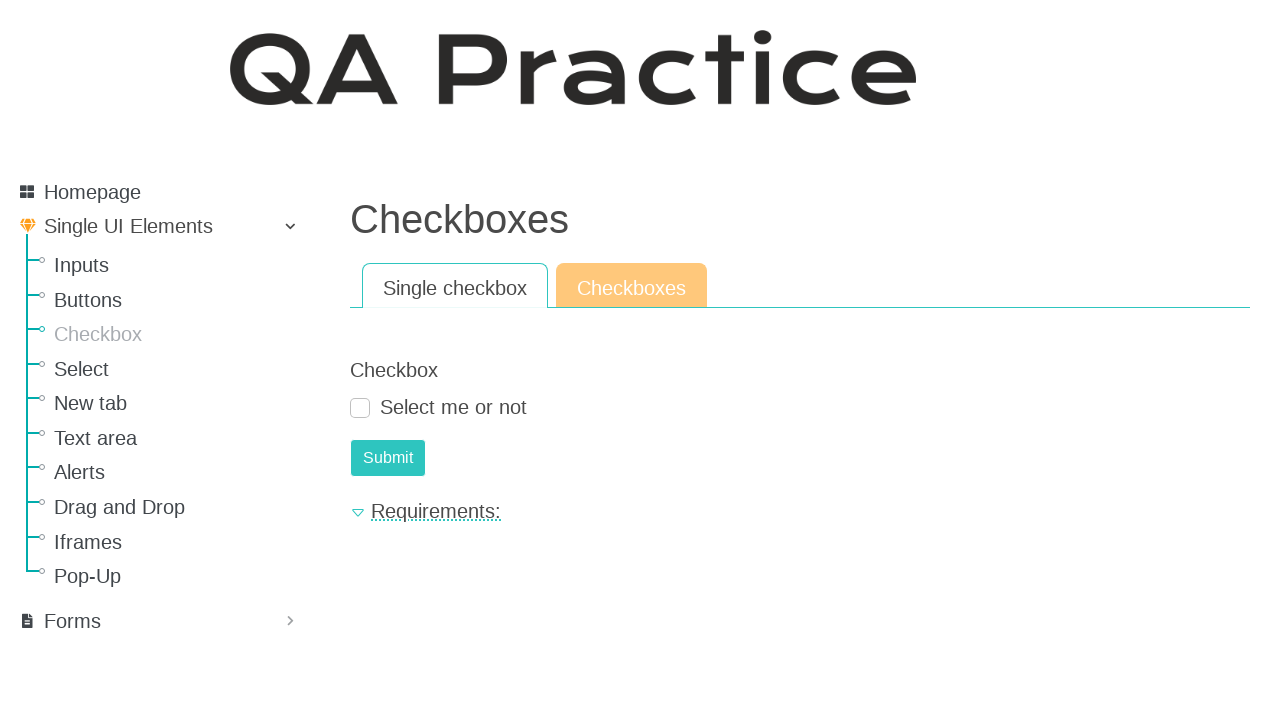

Clicked the single checkbox at (360, 408) on #id_checkbox_0
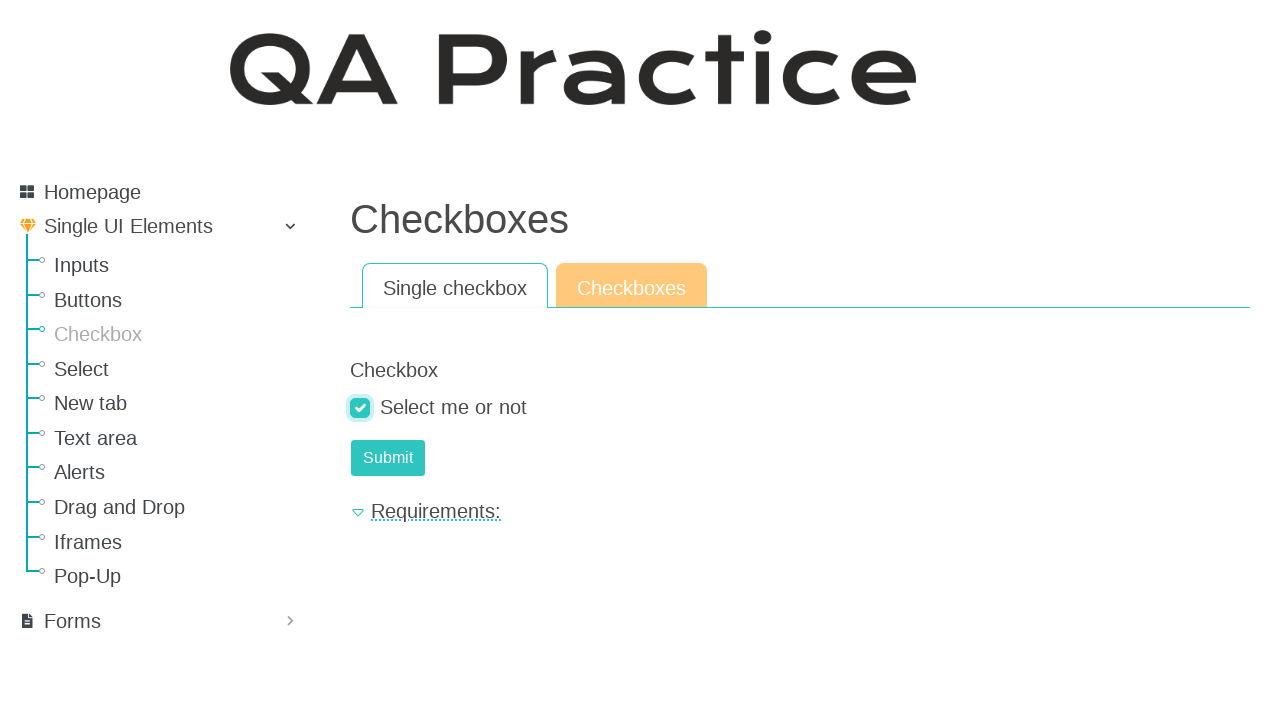

Clicked submit button to submit the form at (388, 458) on #submit-id-submit
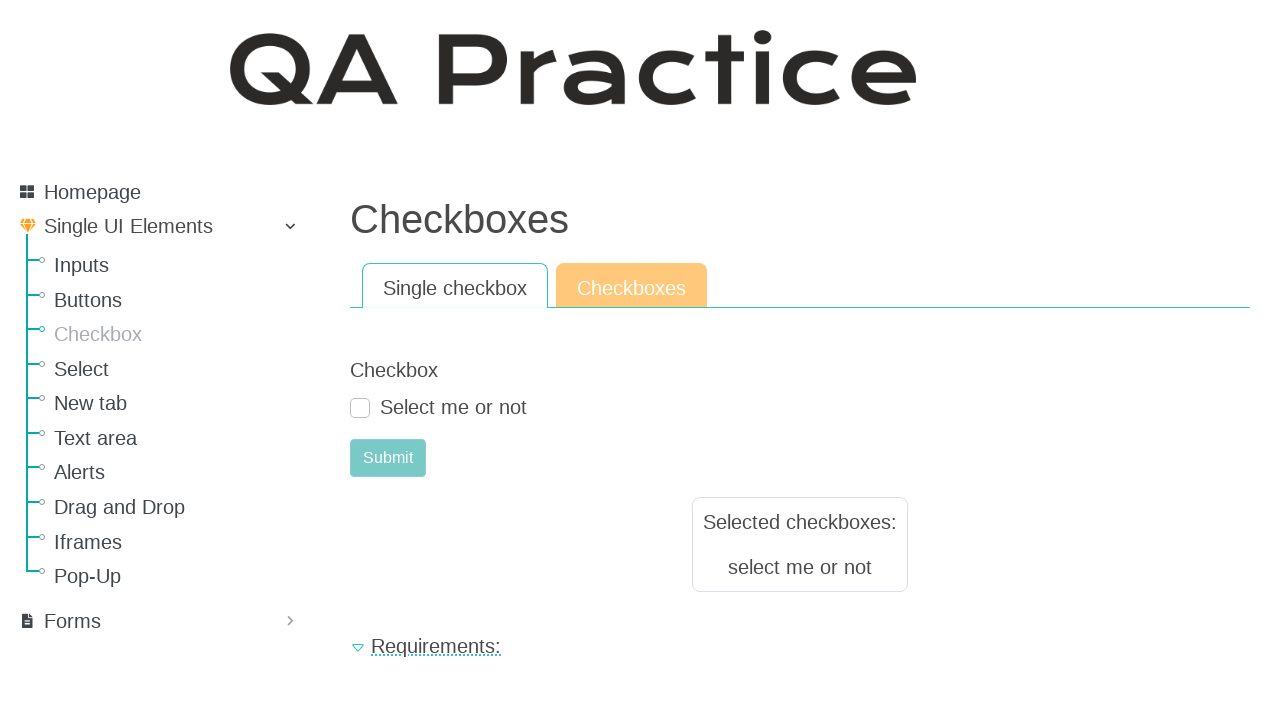

Result text element loaded and is visible
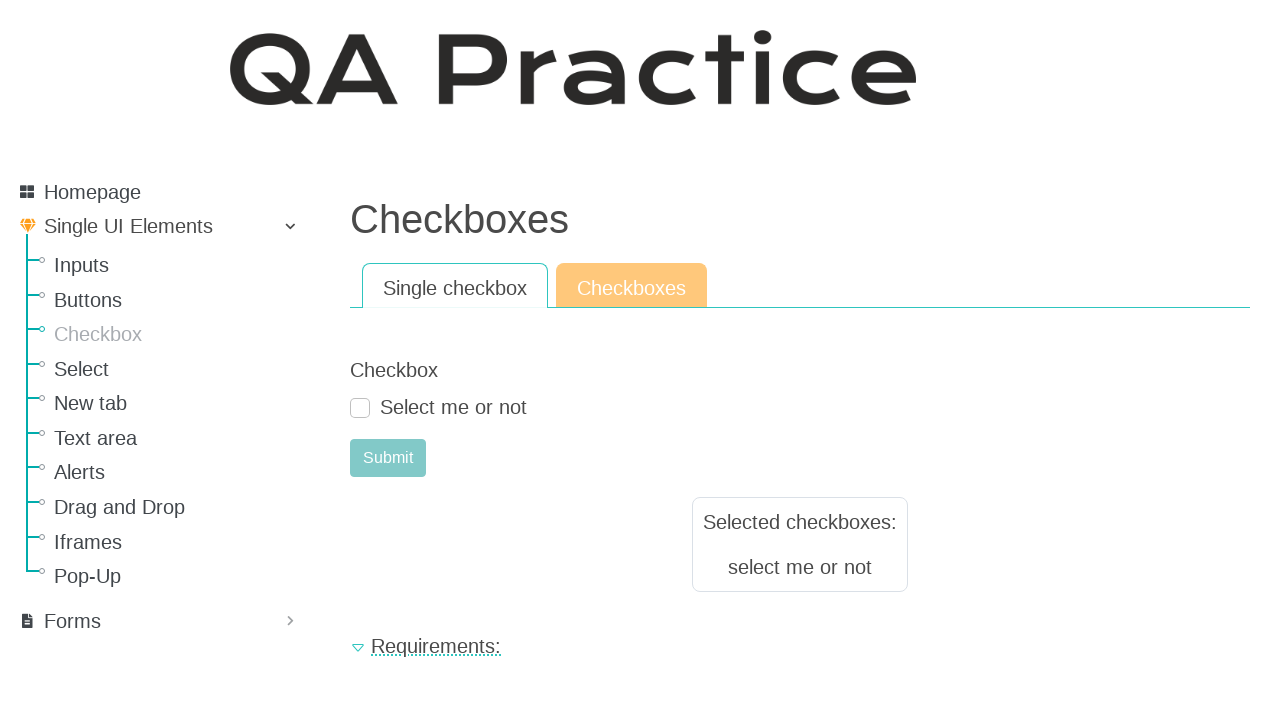

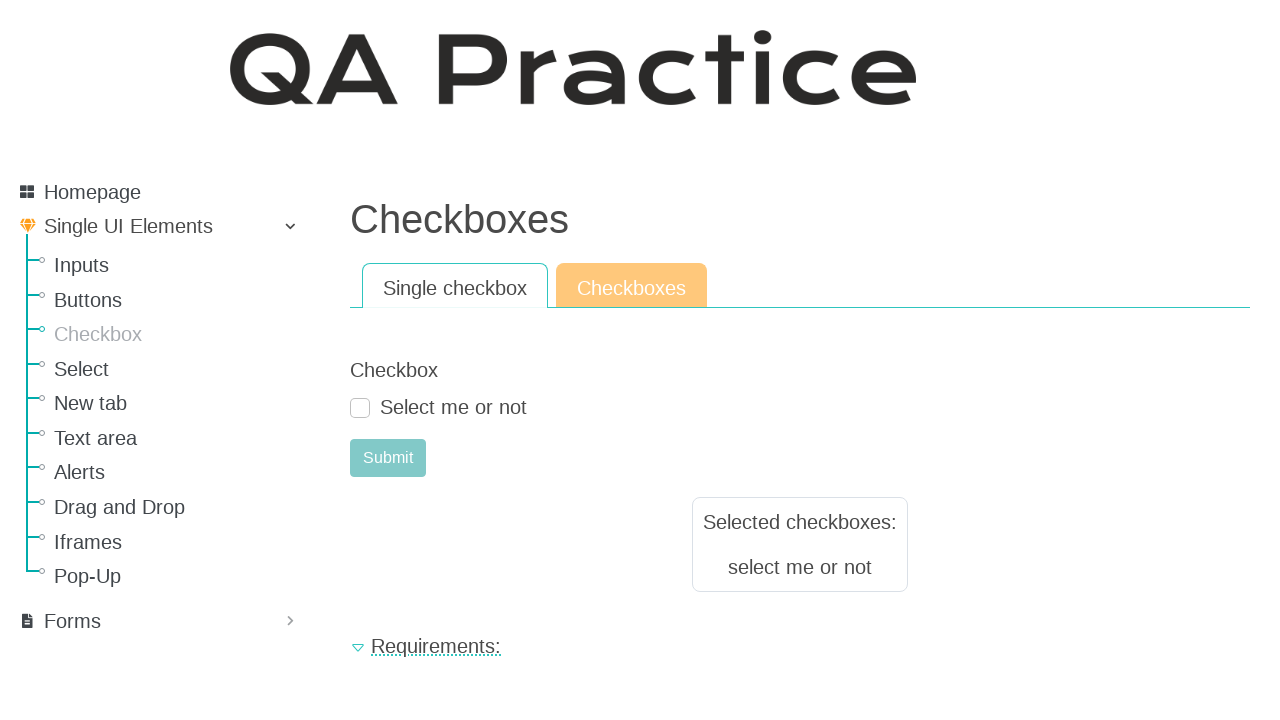